Tests the DemoQA text box form by filling out name, email, and address fields and submitting the form

Starting URL: https://demoqa.com/

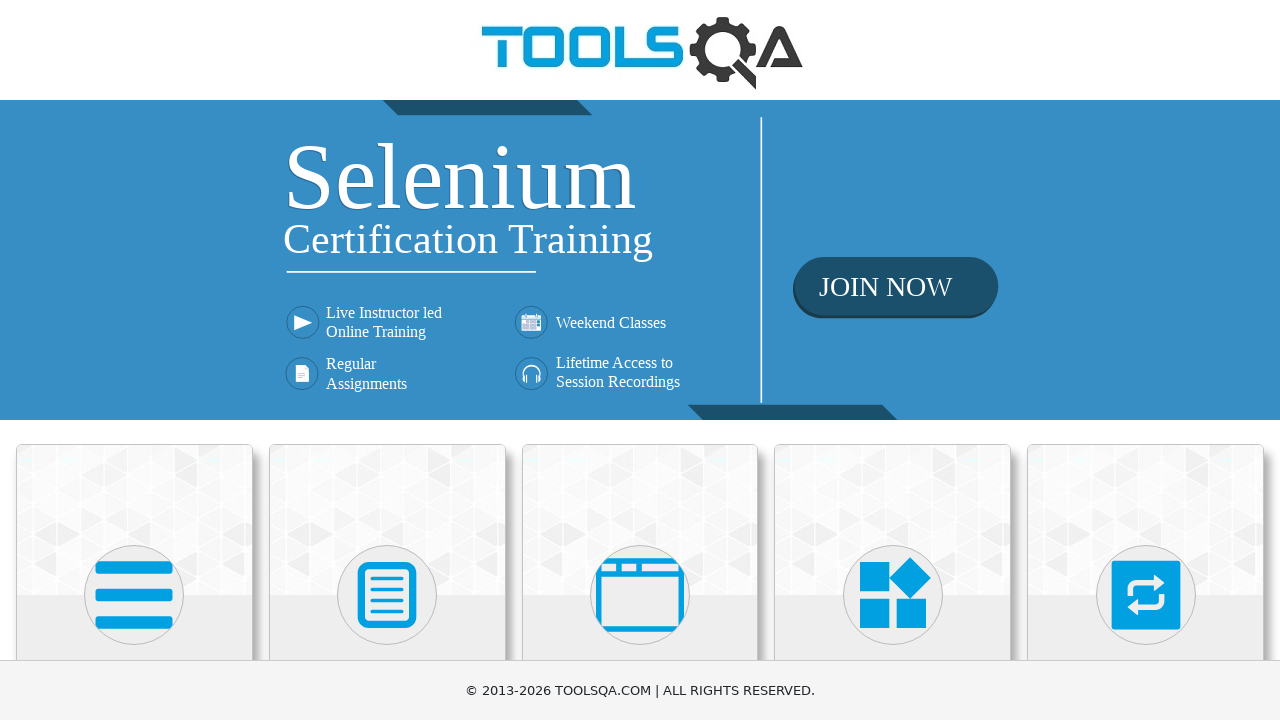

Clicked on Elements heading at (134, 360) on internal:role=heading[name="Elements"i]
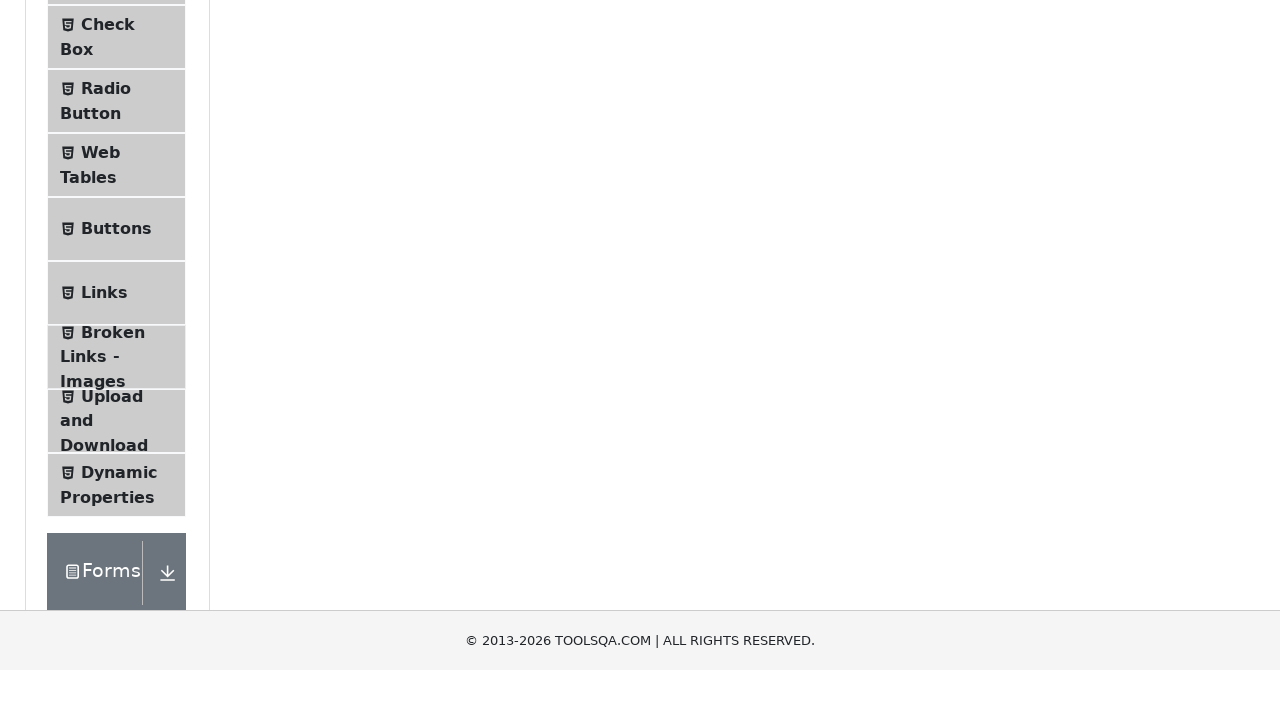

Clicked on Text Box option at (119, 261) on xpath=//span[contains(text(), 'Text Box')]
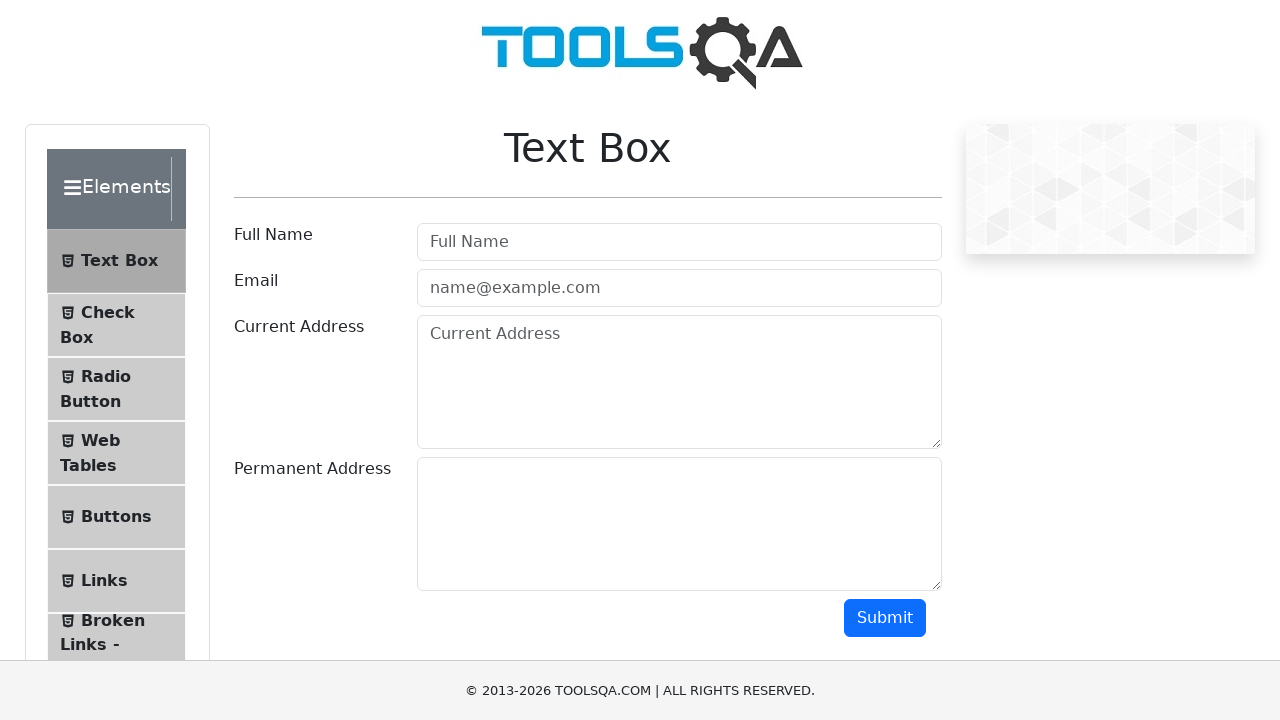

Filled Full Name field with 'Pepito Montoya' on internal:role=textbox[name="Full Name"i]
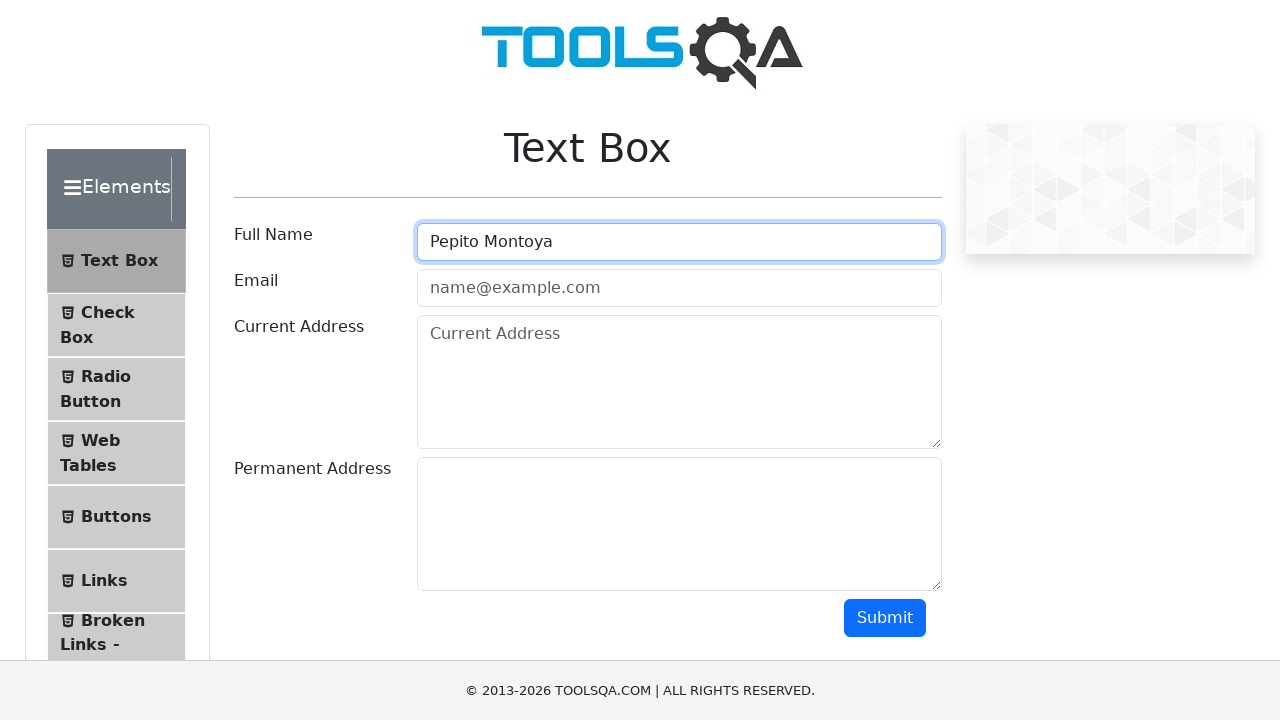

Filled Email field with 'pepito@prueba.com' on internal:role=textbox[name="name@example.com"i]
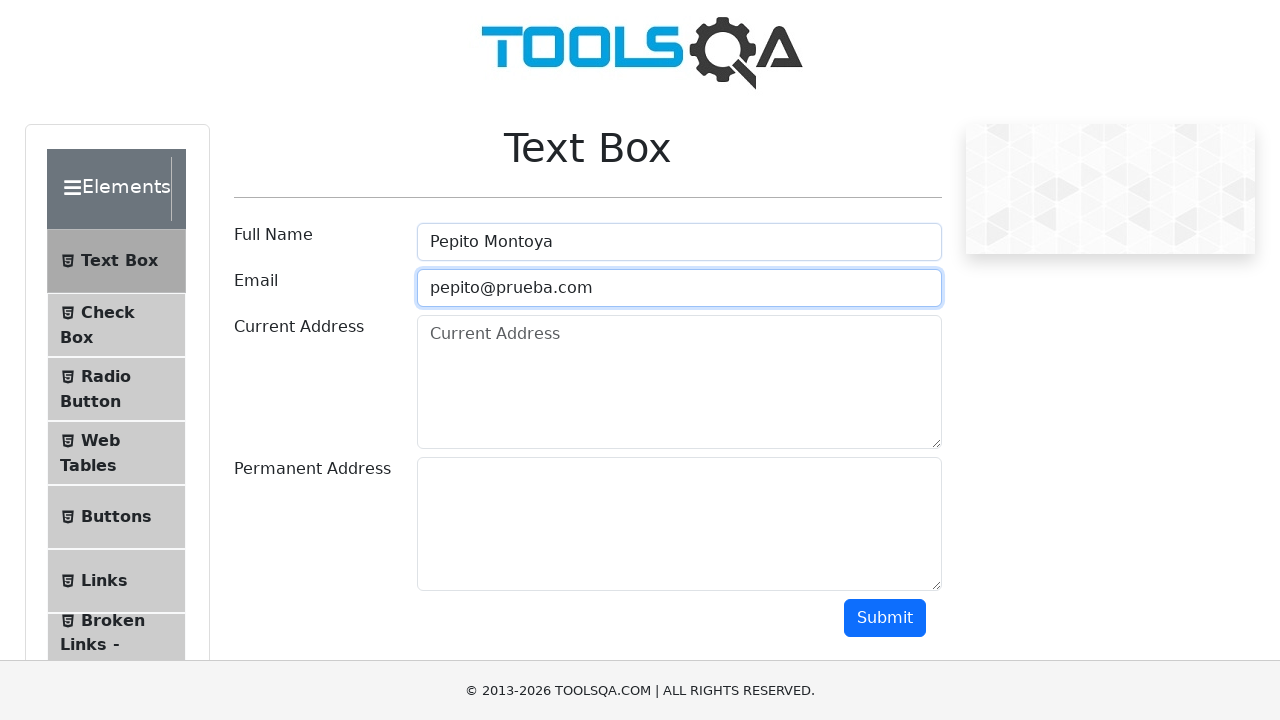

Filled Current Address field with 'Calle falsa 123' on internal:role=textbox[name="Current Address"i]
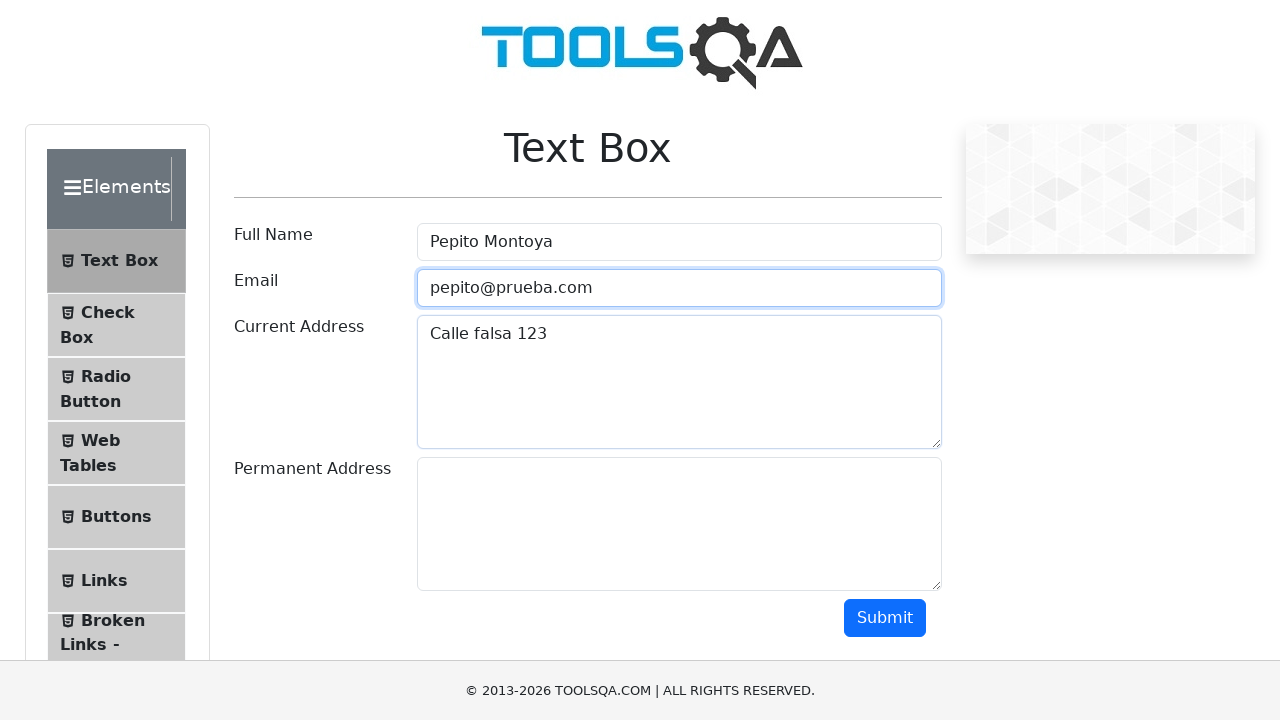

Filled Permanent Address field with 'Prueba Permanent A.' on xpath=//textarea[@id='permanentAddress']
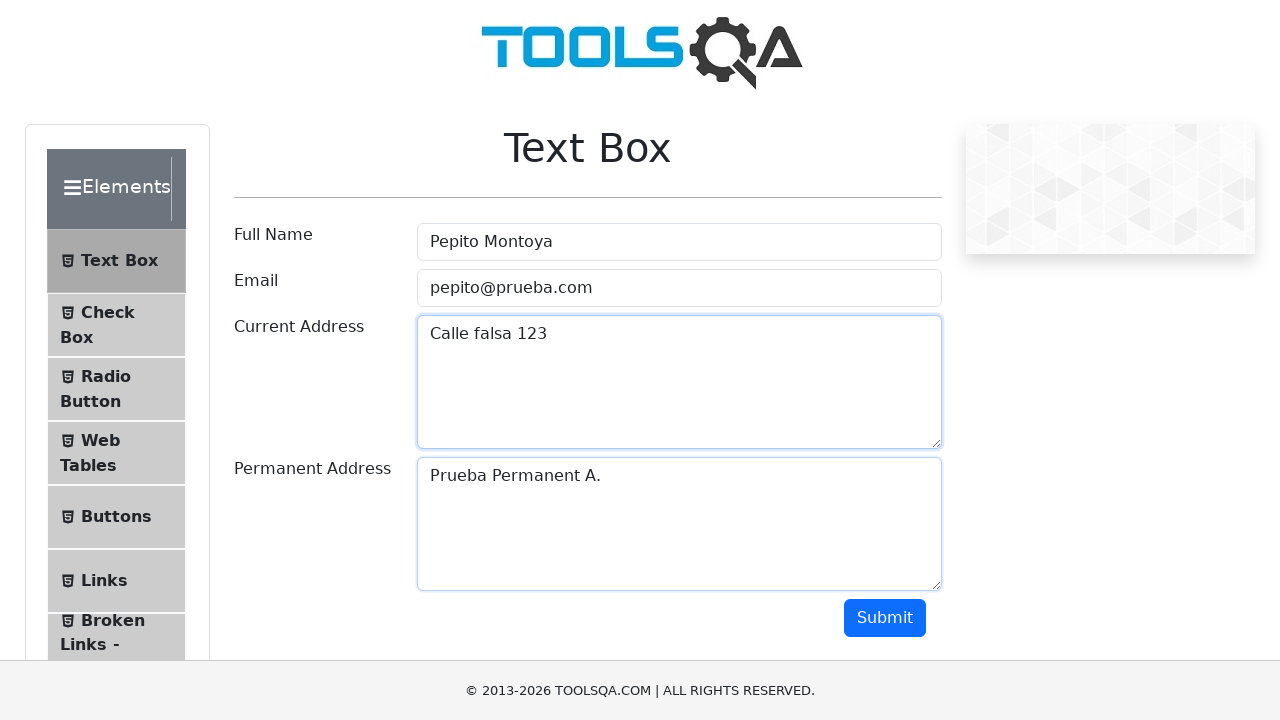

Clicked Submit button to submit the form at (885, 618) on internal:role=button[name="Submit"i]
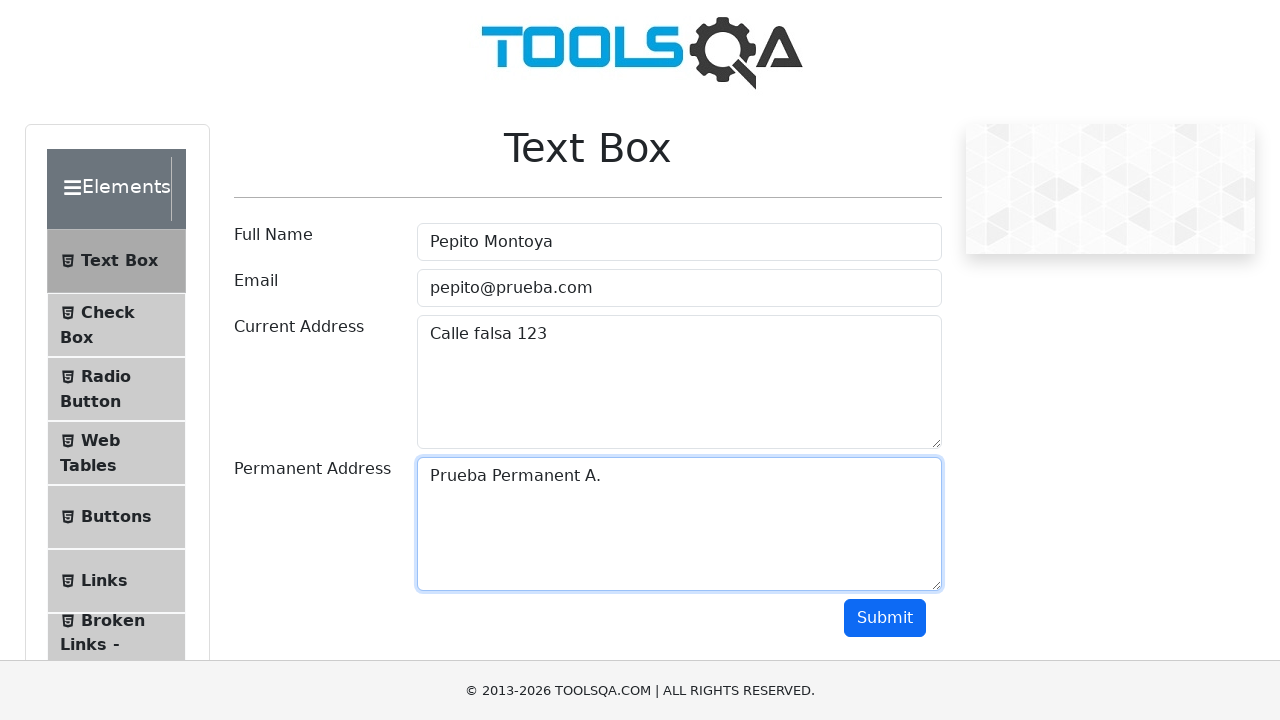

Email confirmation text 'Email:pepito@prueba.com' is now visible
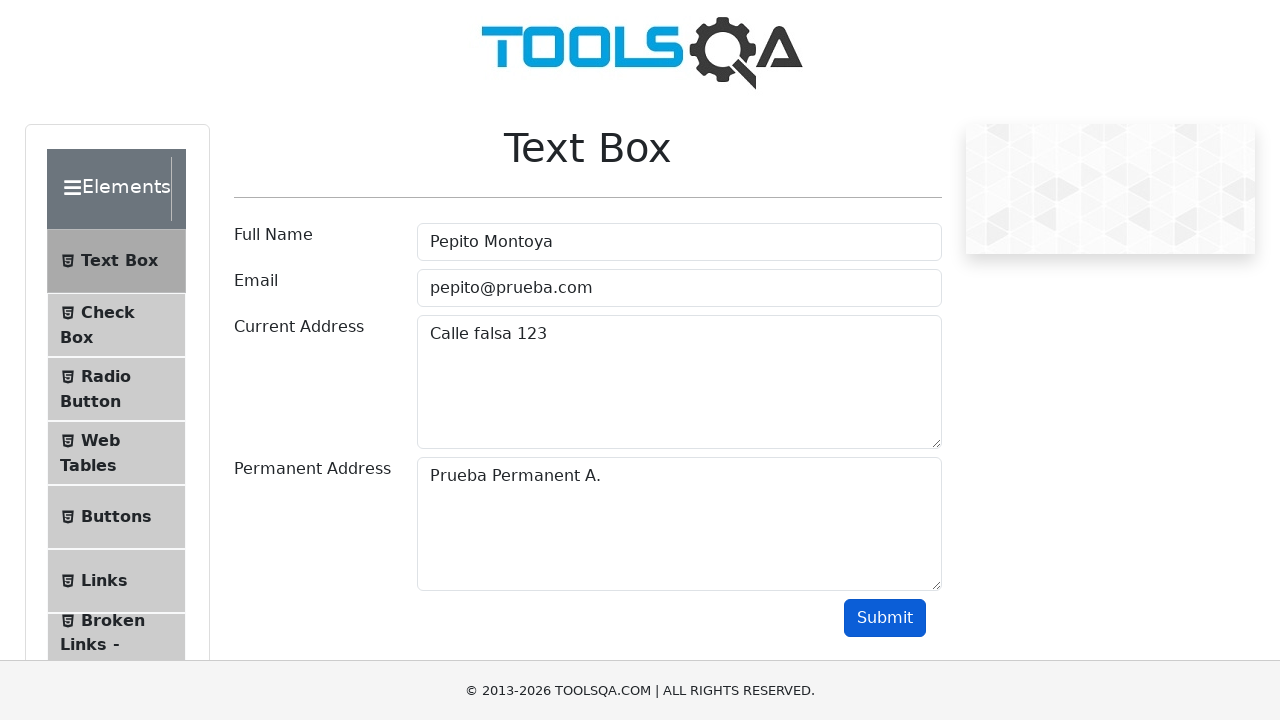

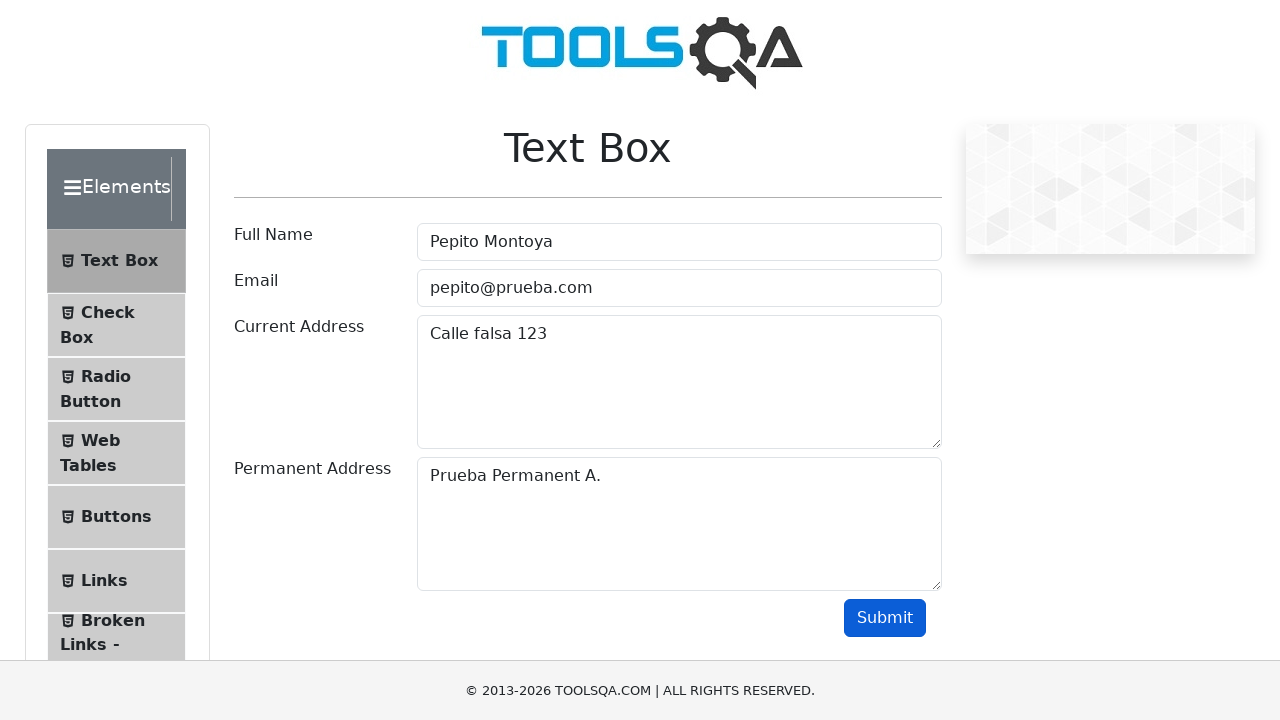